Tests an e-commerce flow by adding specific items to cart, applying a promo code, and proceeding to place order

Starting URL: https://rahulshettyacademy.com/seleniumPractise/#/

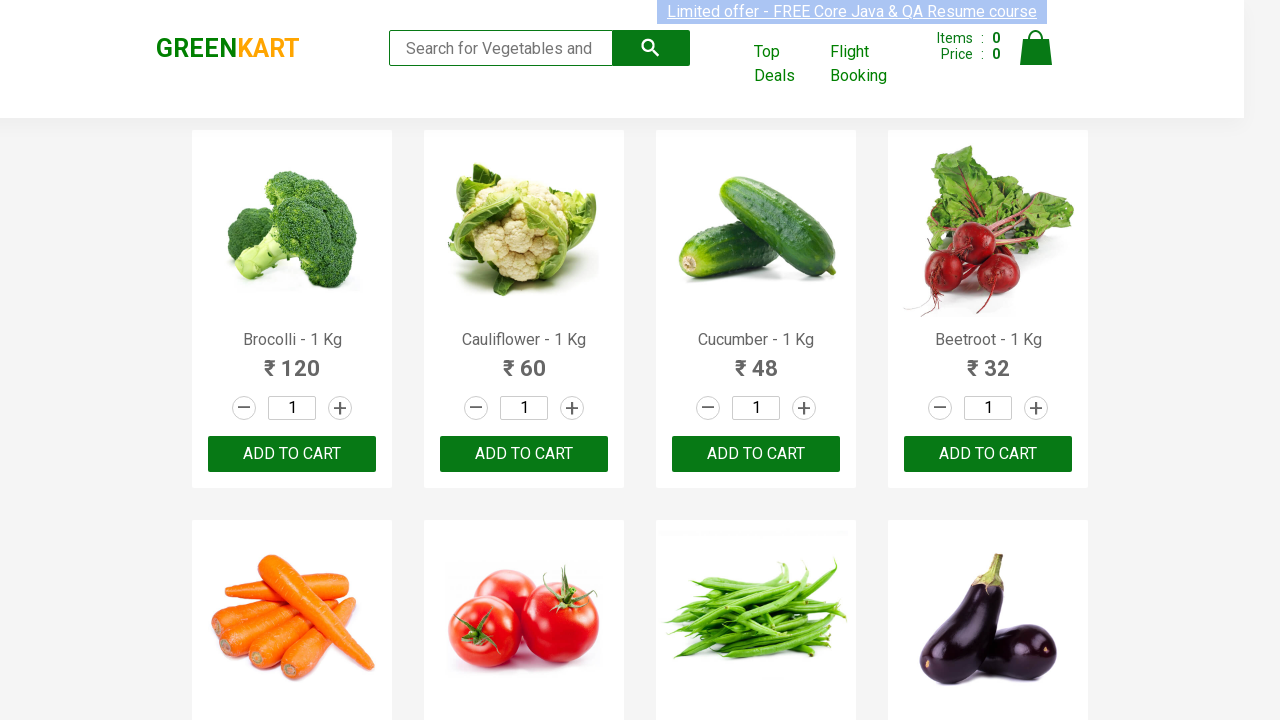

Waited for products to load on the page
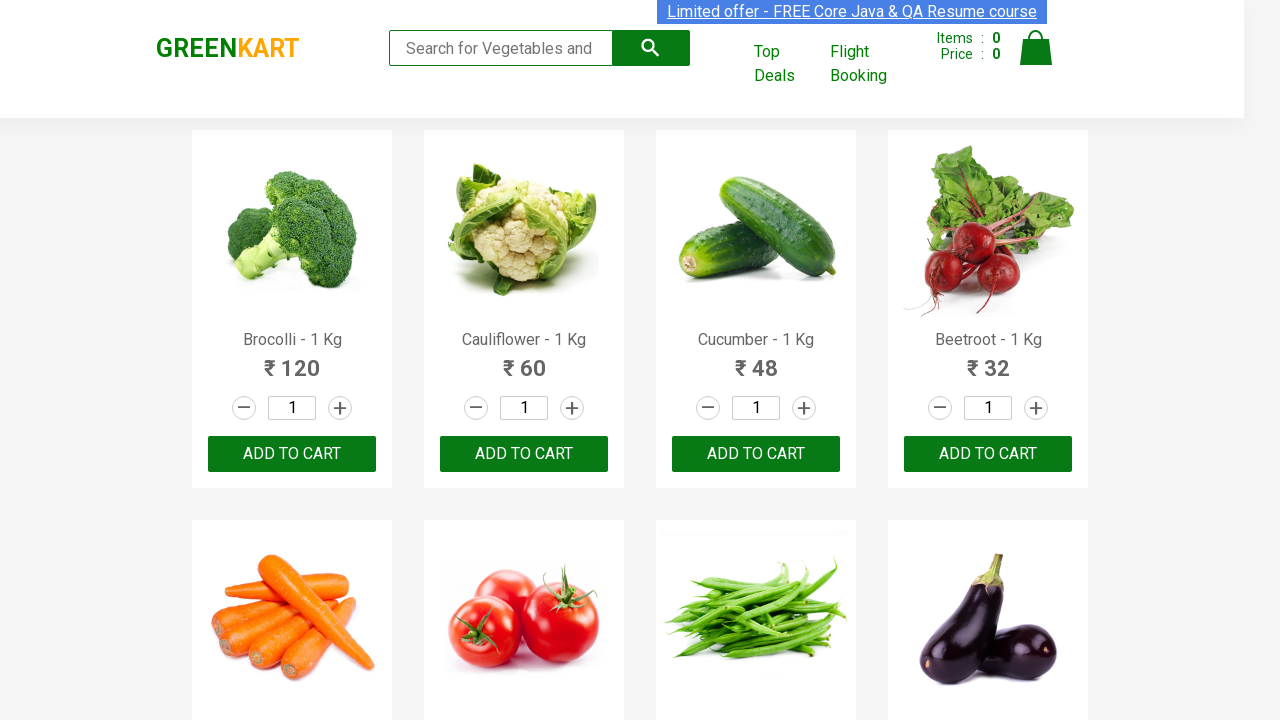

Retrieved all product name elements
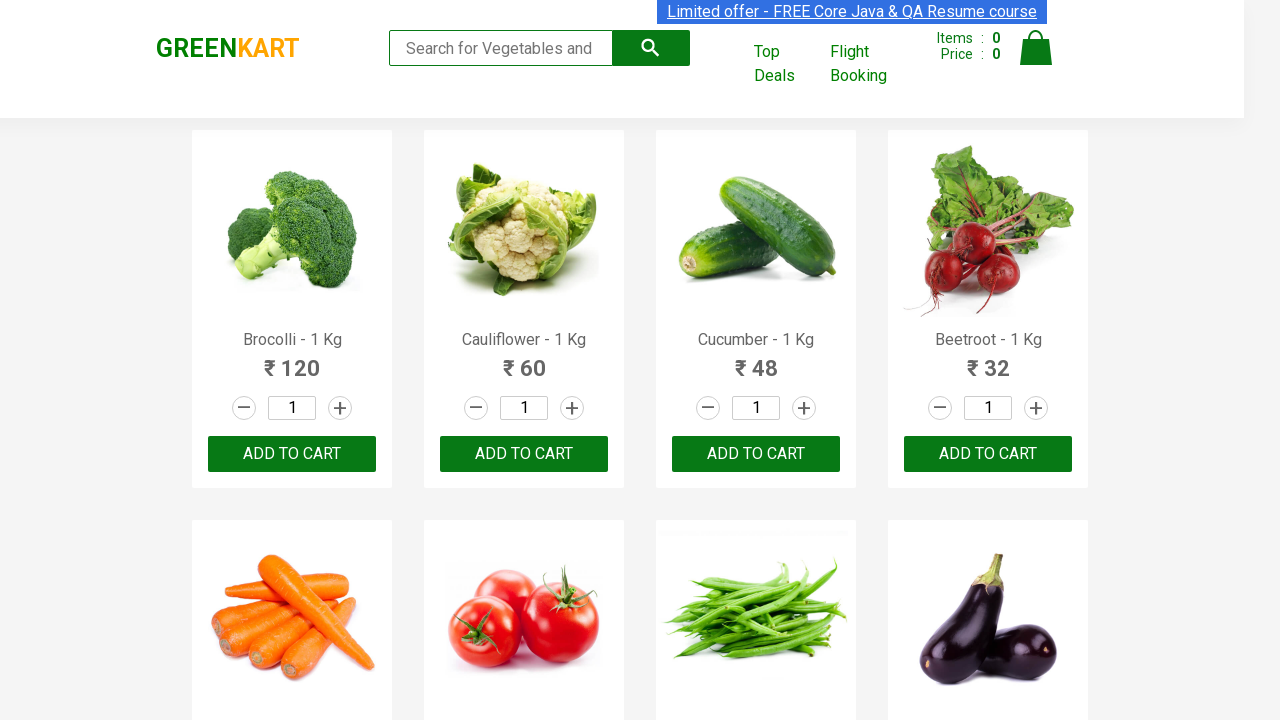

Retrieved all ADD TO CART buttons
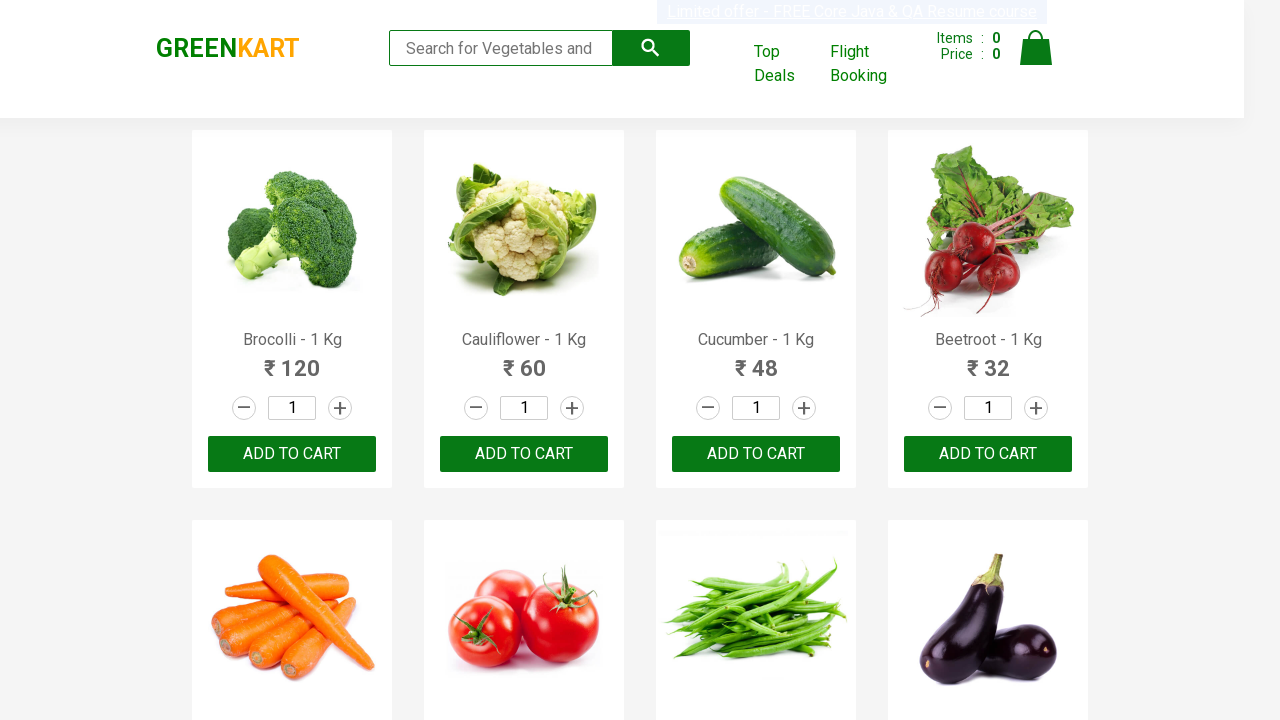

Added Brocolli to cart at (292, 454) on xpath=//button[text()='ADD TO CART'] >> nth=0
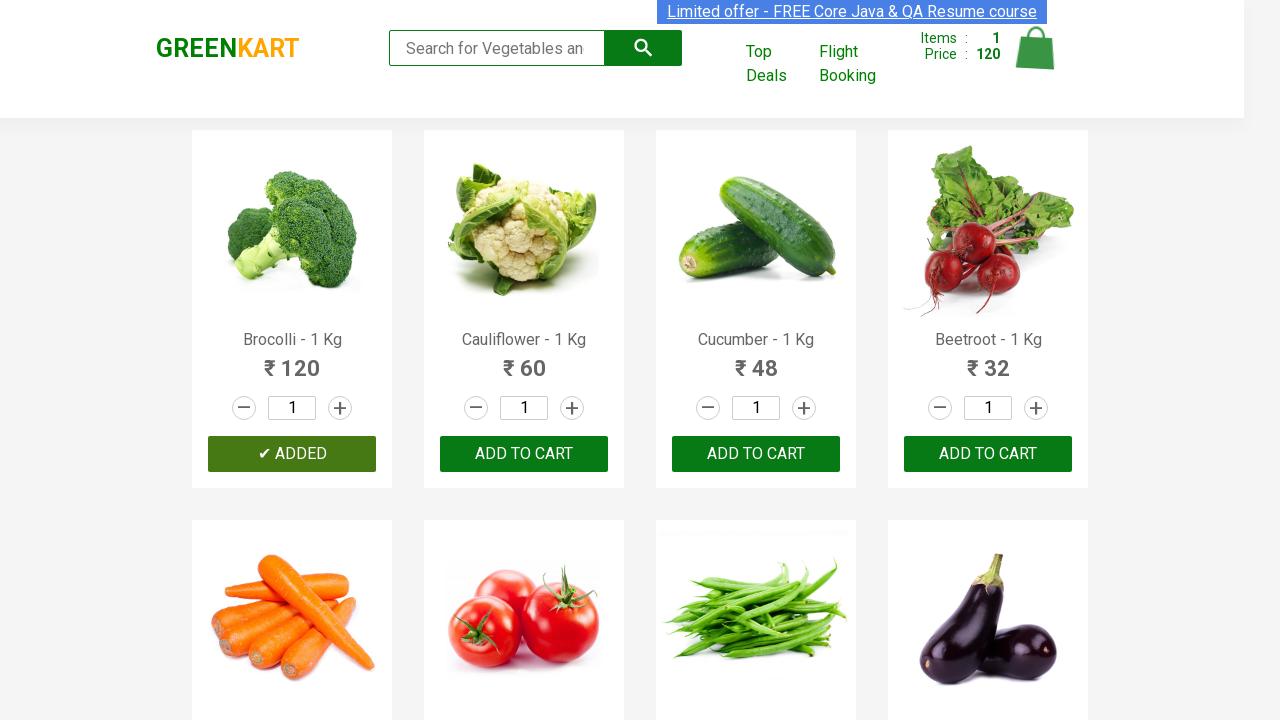

Added Cucumber to cart at (988, 454) on xpath=//button[text()='ADD TO CART'] >> nth=2
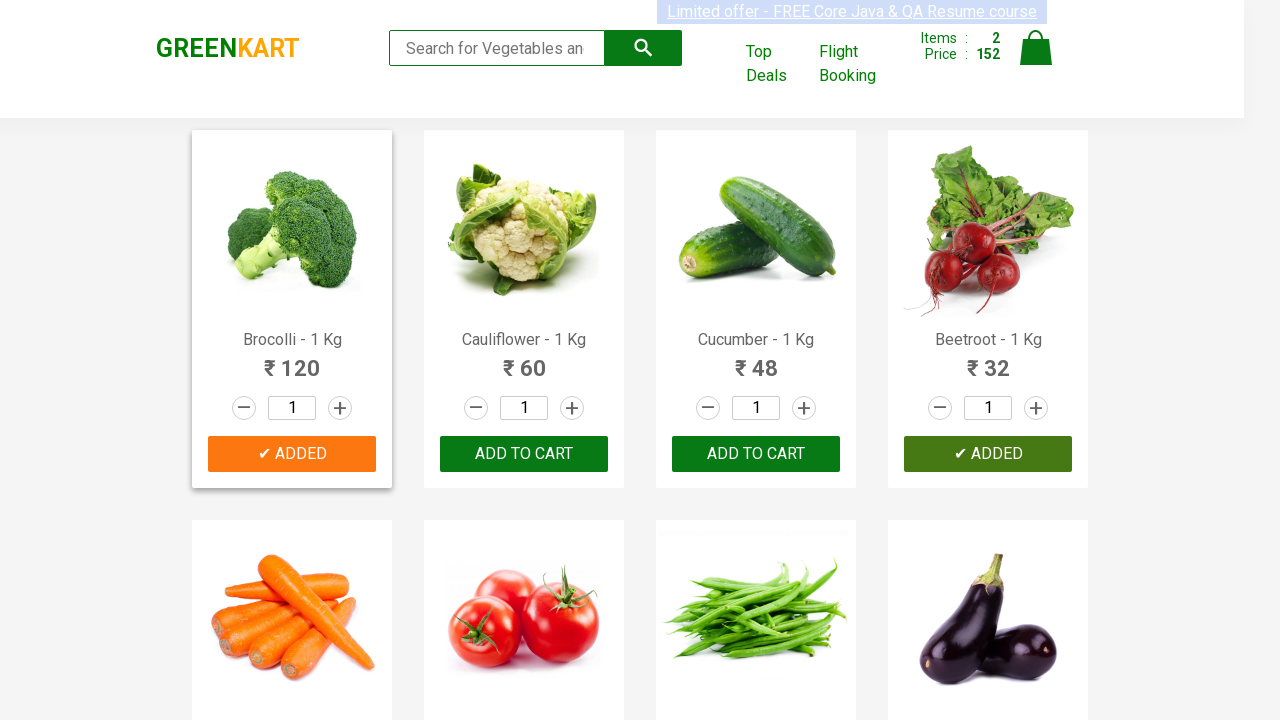

Clicked on cart icon to view cart at (1036, 48) on img[alt='Cart']
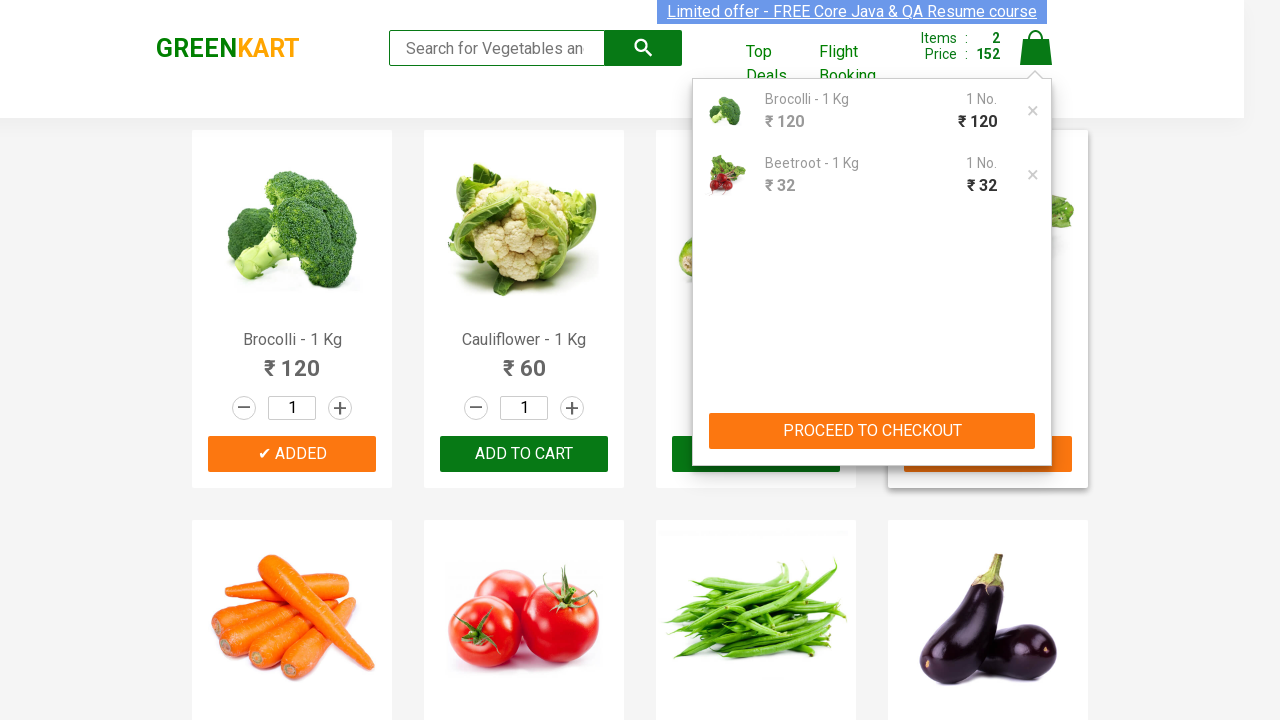

Clicked PROCEED TO CHECKOUT button at (872, 431) on xpath=//button[contains(text(),'PROCEED TO CHECKOUT')]
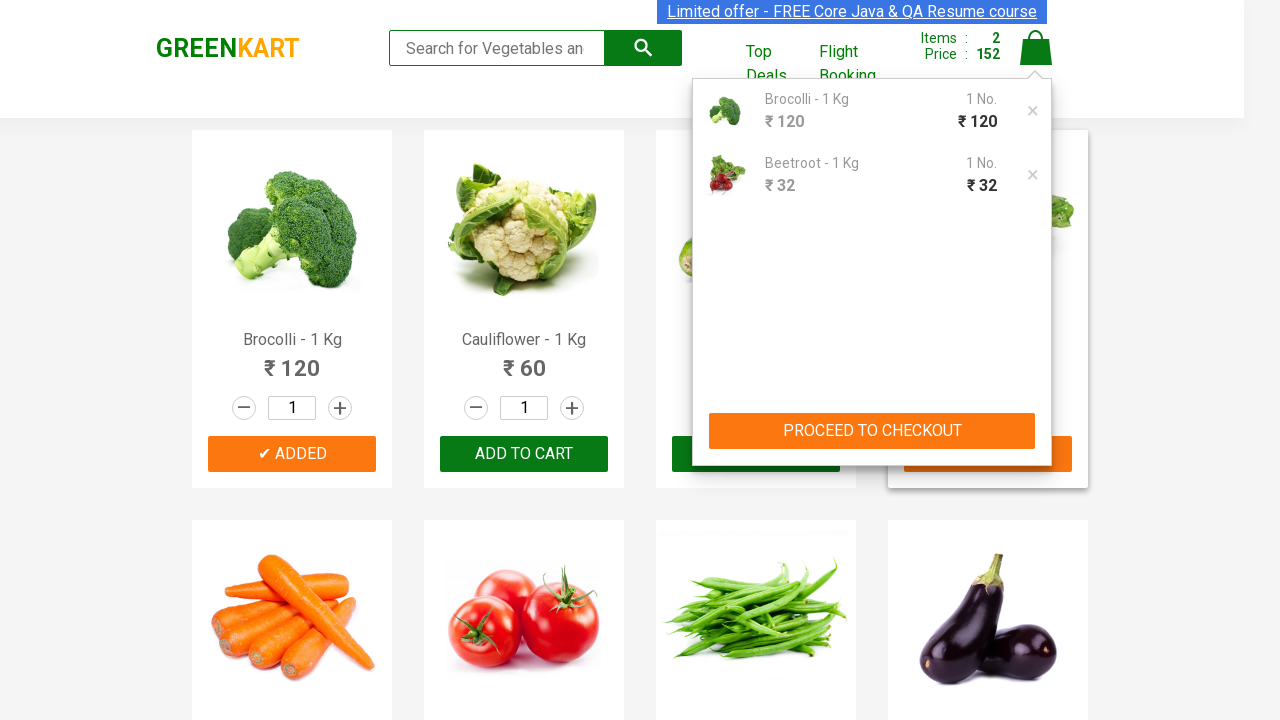

Entered promo code 'rahulshettyacademy' on input.promoCode
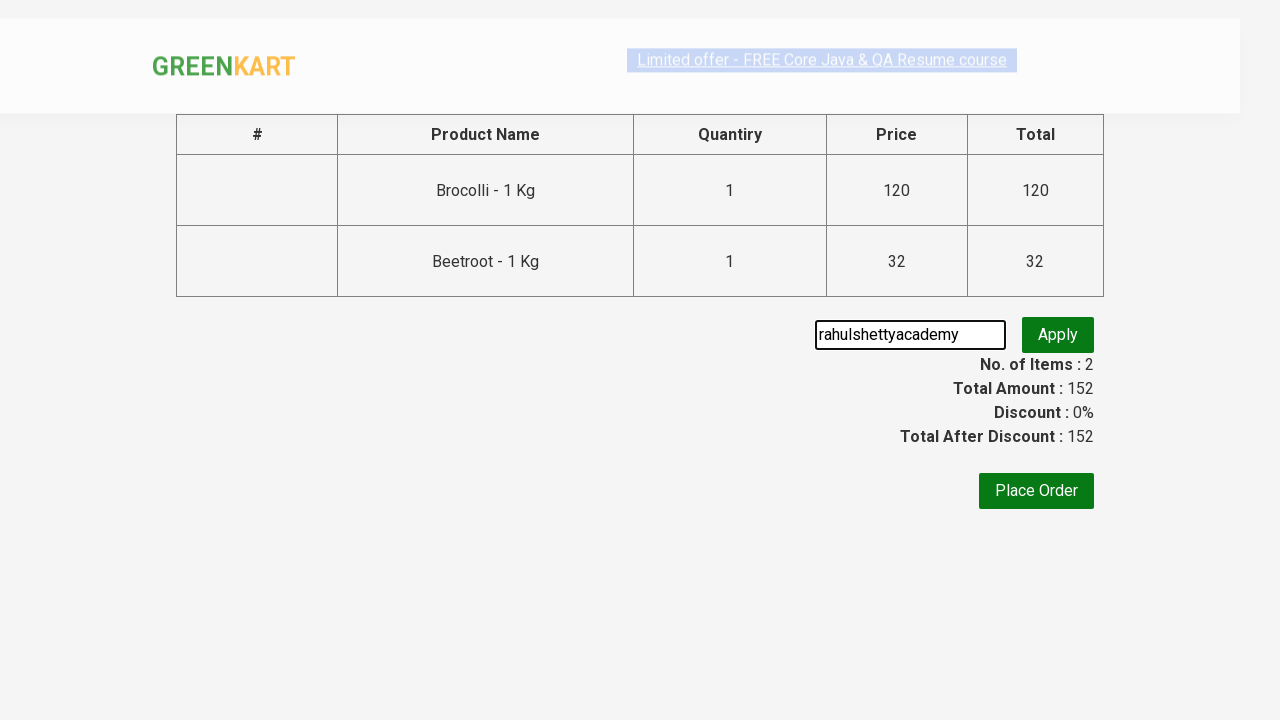

Clicked to apply promo code at (1058, 335) on .promoBtn
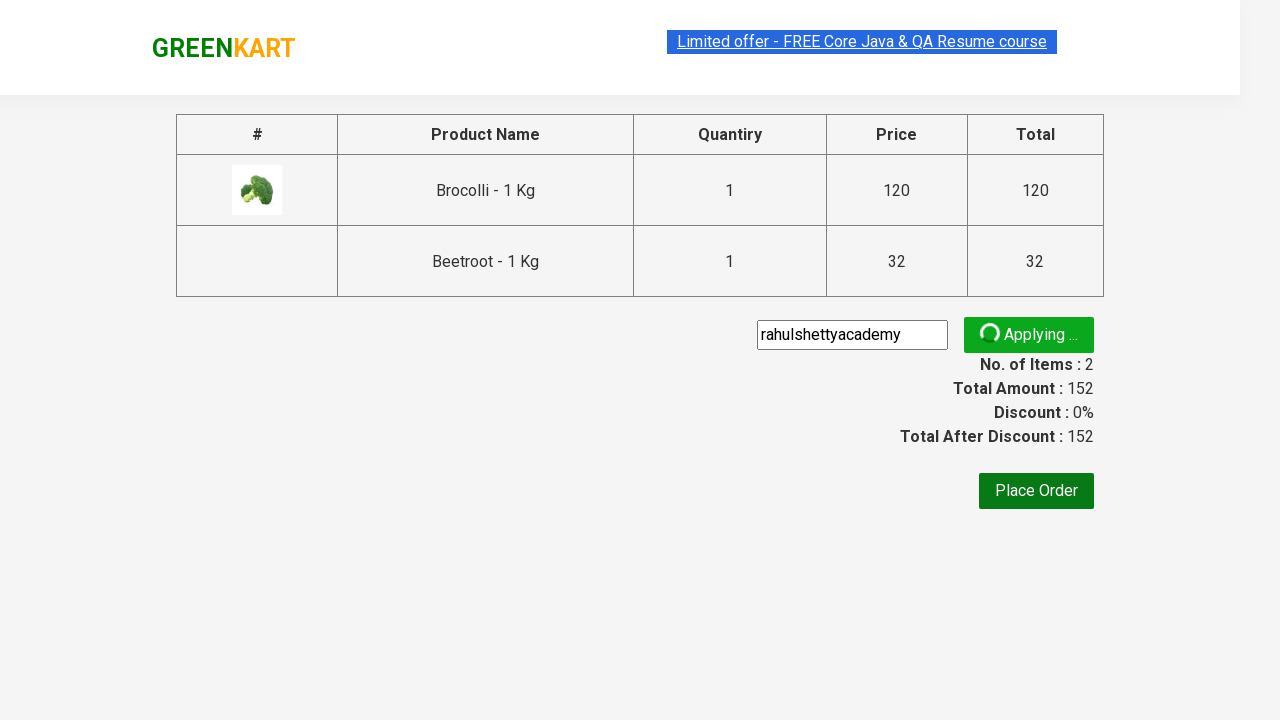

Promo code successfully applied
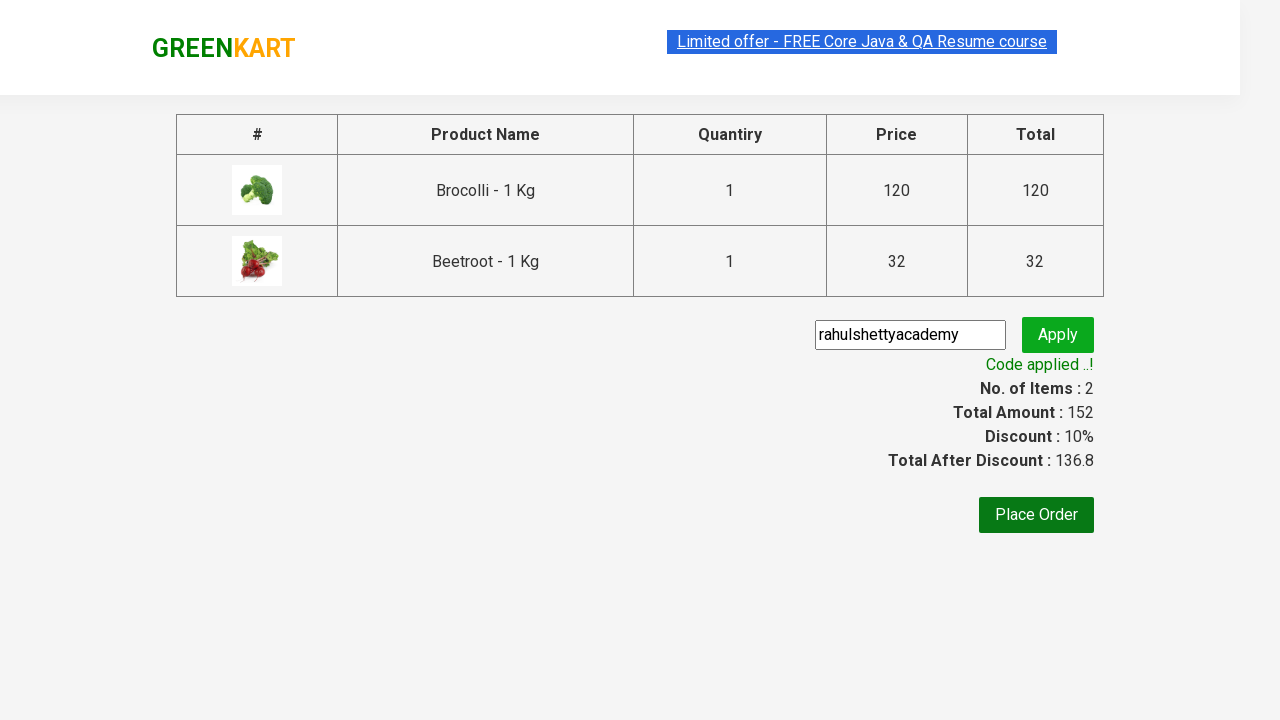

Clicked Place Order button to complete purchase at (1036, 515) on xpath=//button[contains(text(),'Place Order')]
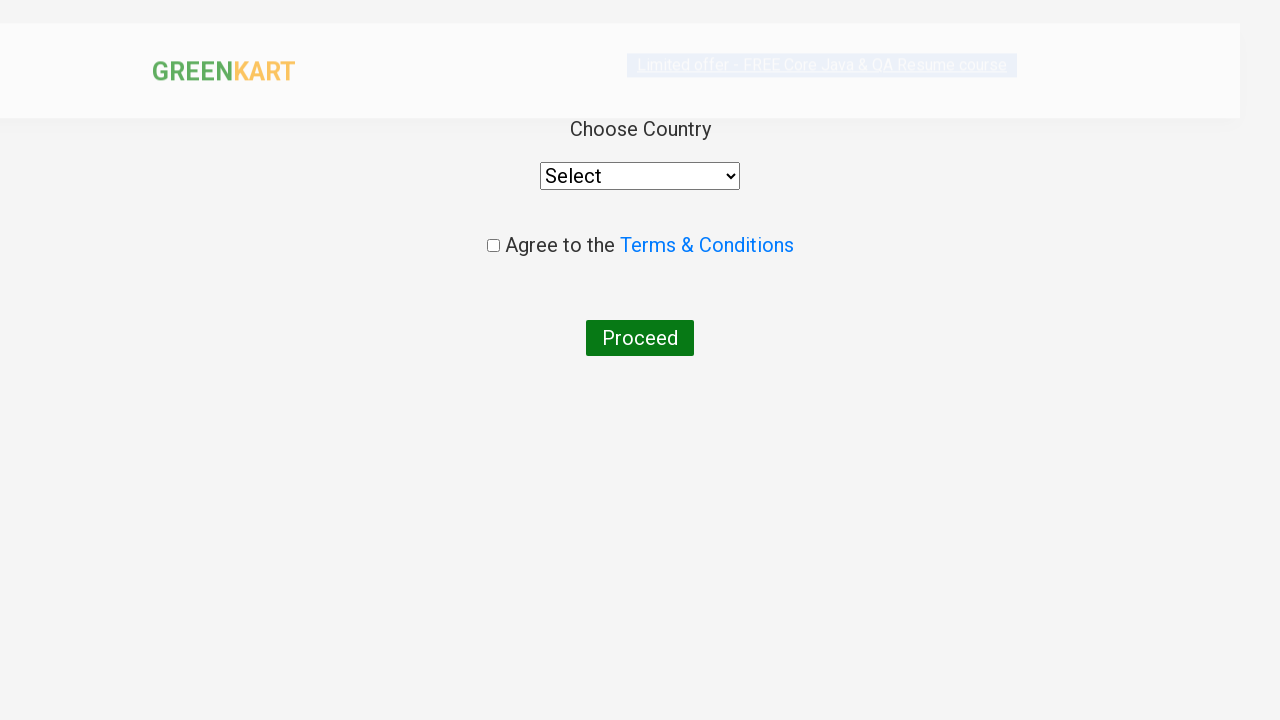

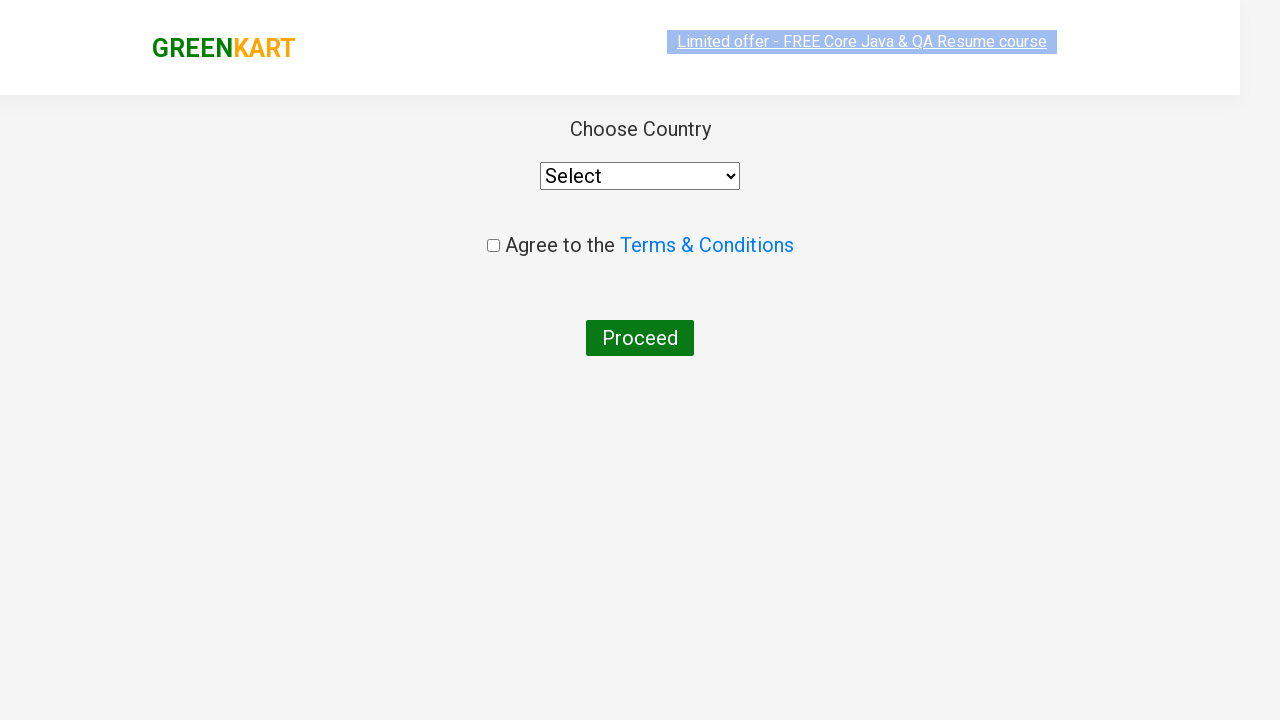